Tests the e-commerce flow of navigating through the shop, clicking on book arrivals, adding a book to basket, proceeding to checkout, and updating the quantity in the basket.

Starting URL: http://practice.automationtesting.in/

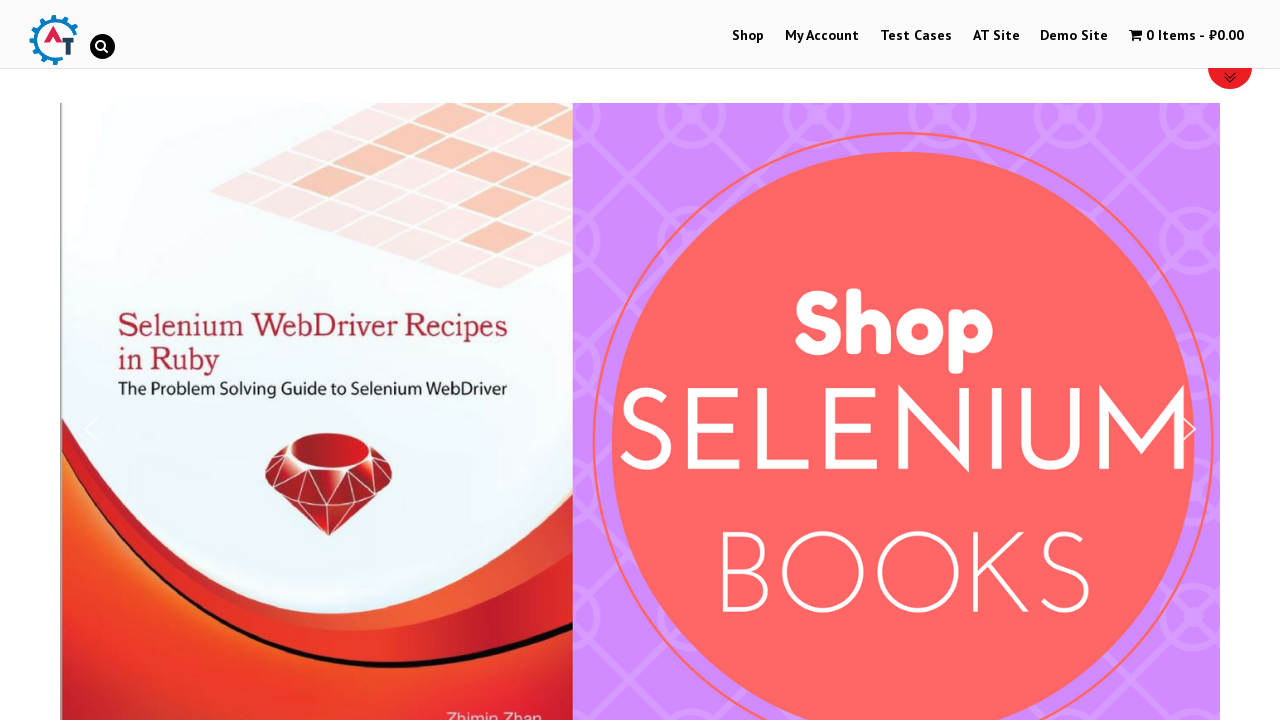

Clicked on Shop menu at (748, 36) on xpath=//*[@id='menu-item-40']/a
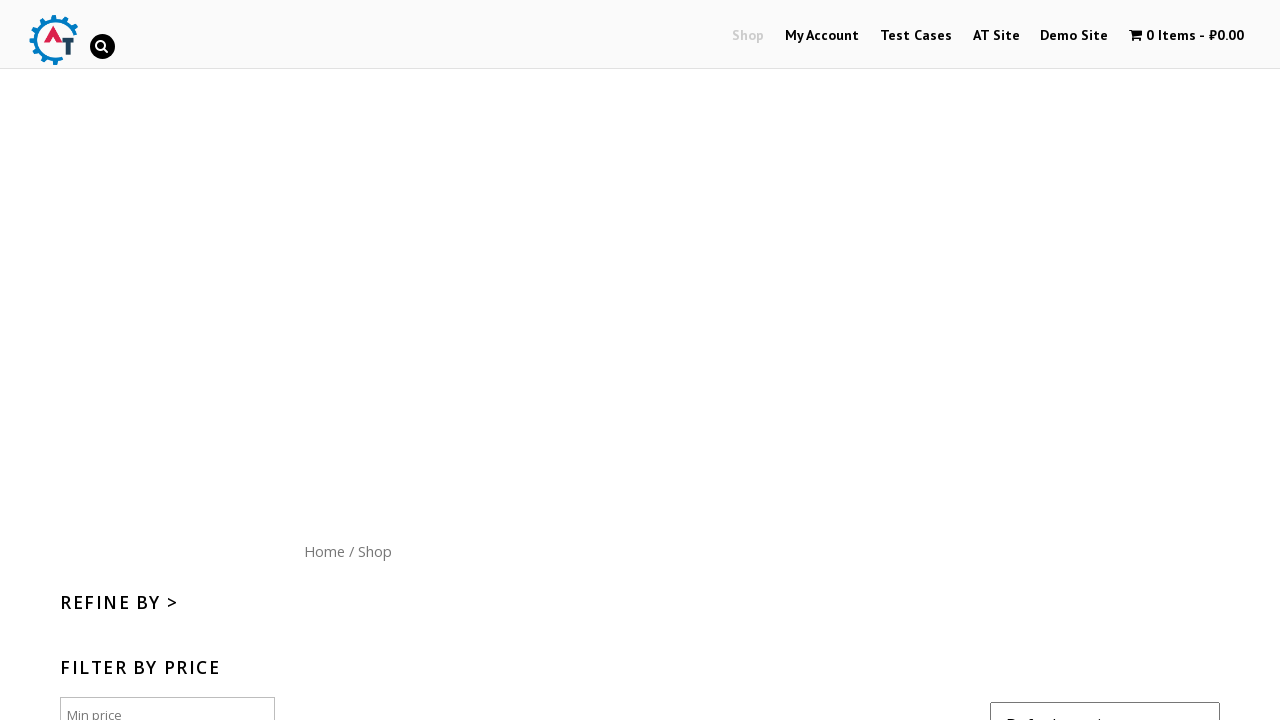

Clicked on site logo to navigate back to home page at (324, 551) on xpath=//*[@id='content']/nav/a
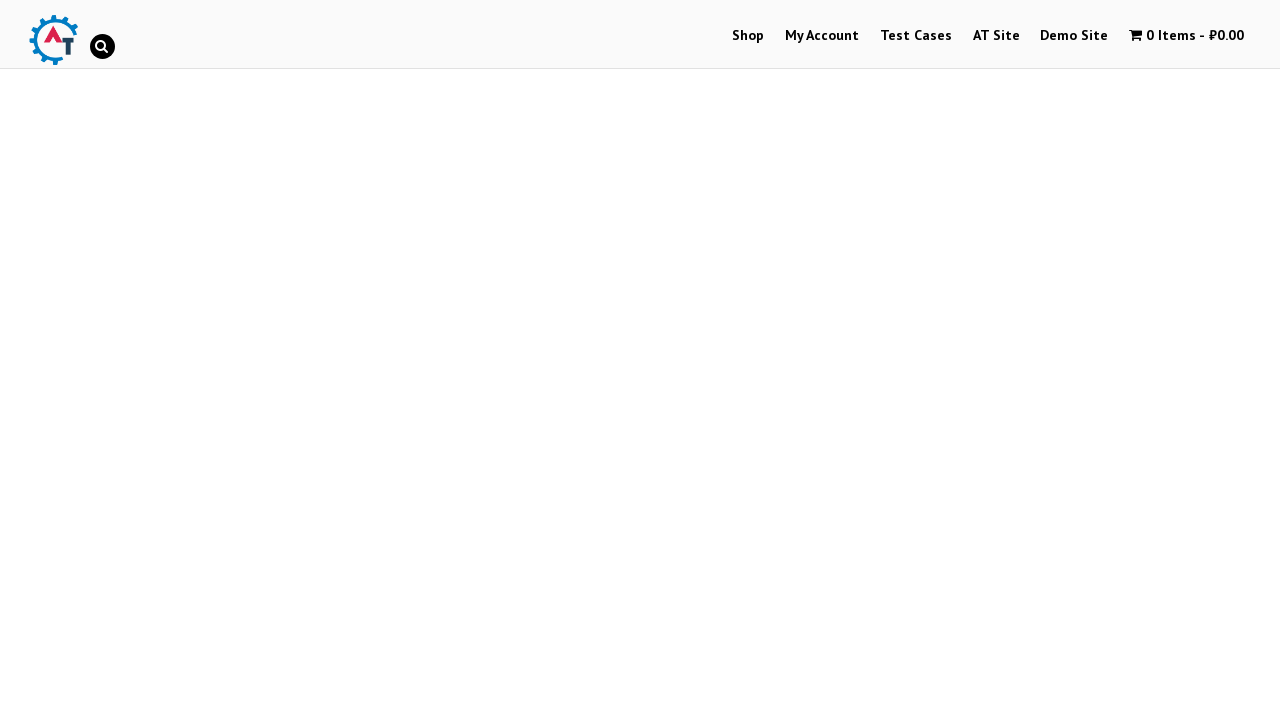

Waited for book arrivals section to load
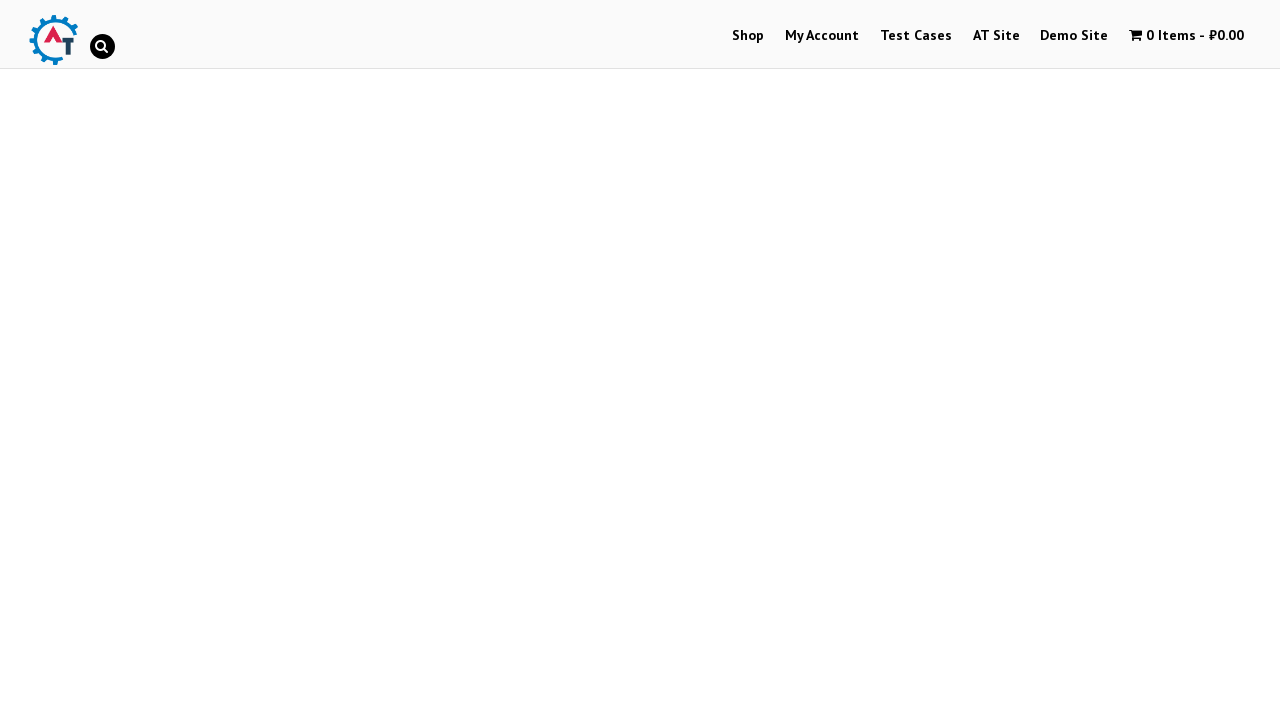

Verified that 3 book arrivals are displayed
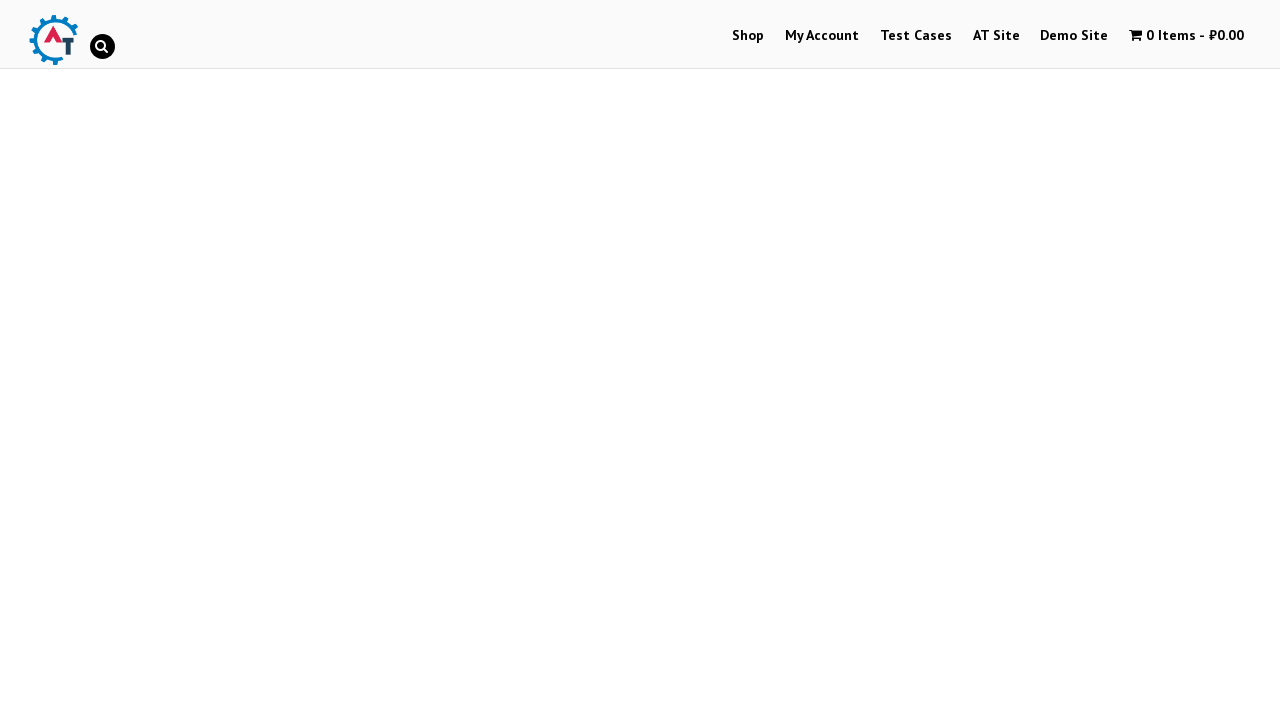

Clicked on the third book arrival image at (1039, 361) on xpath=//*[@id='themify_builder_content-22']/div[2]/div/div/div/div/div[2]/div[3]
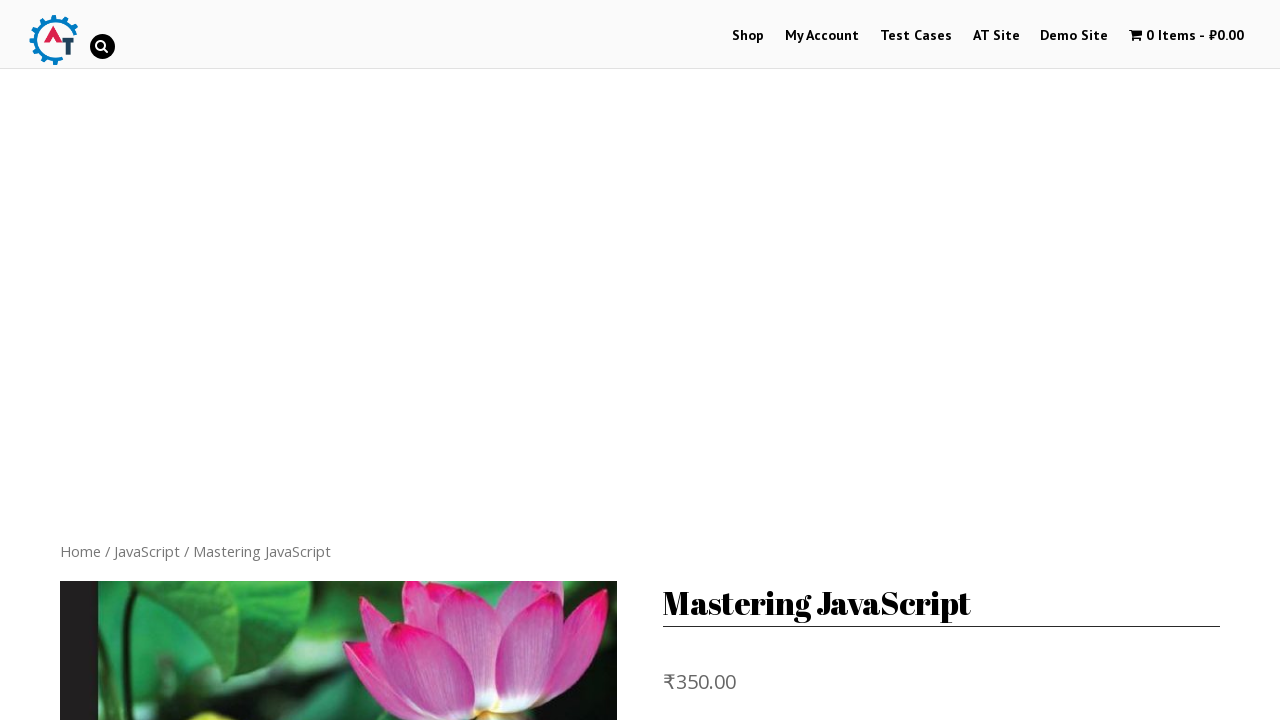

Clicked on a book in the related products section at (188, 313) on xpath=//*[@id='product-165']/div[5]/ul/li[1]/a[1]
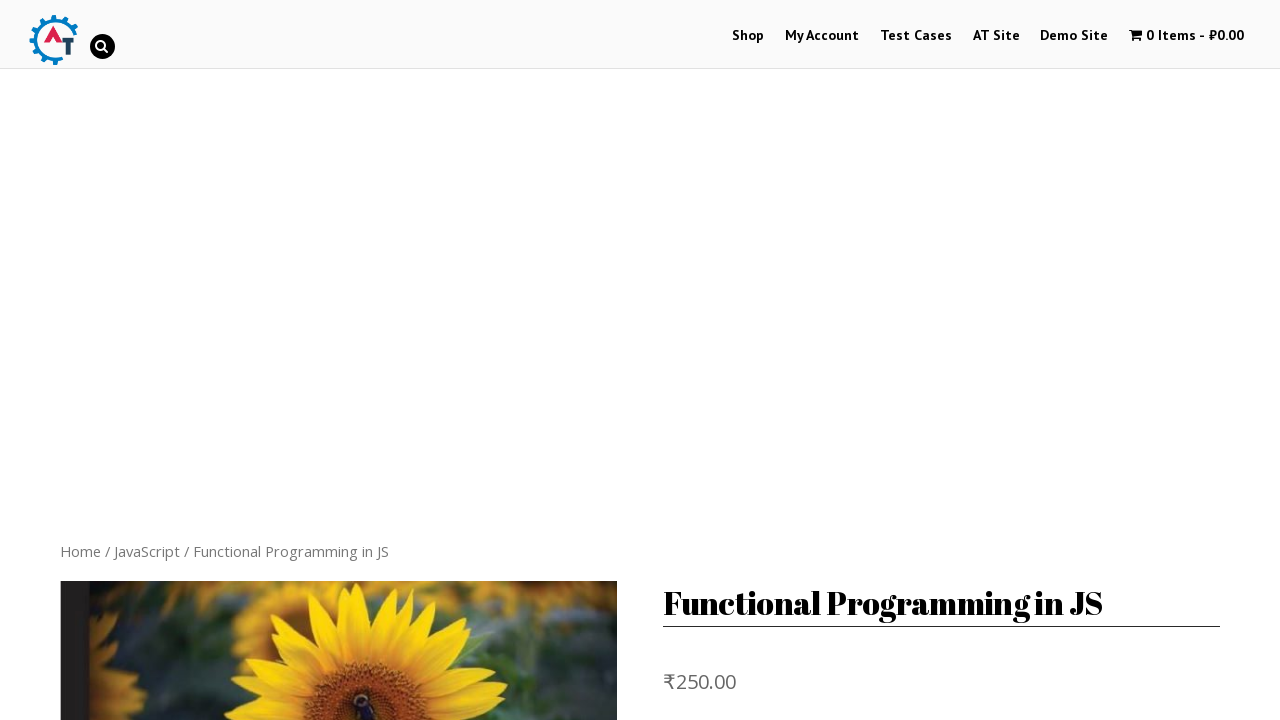

Clicked Add to Basket button at (812, 361) on xpath=//*[@id='product-170']/div[2]/form/button
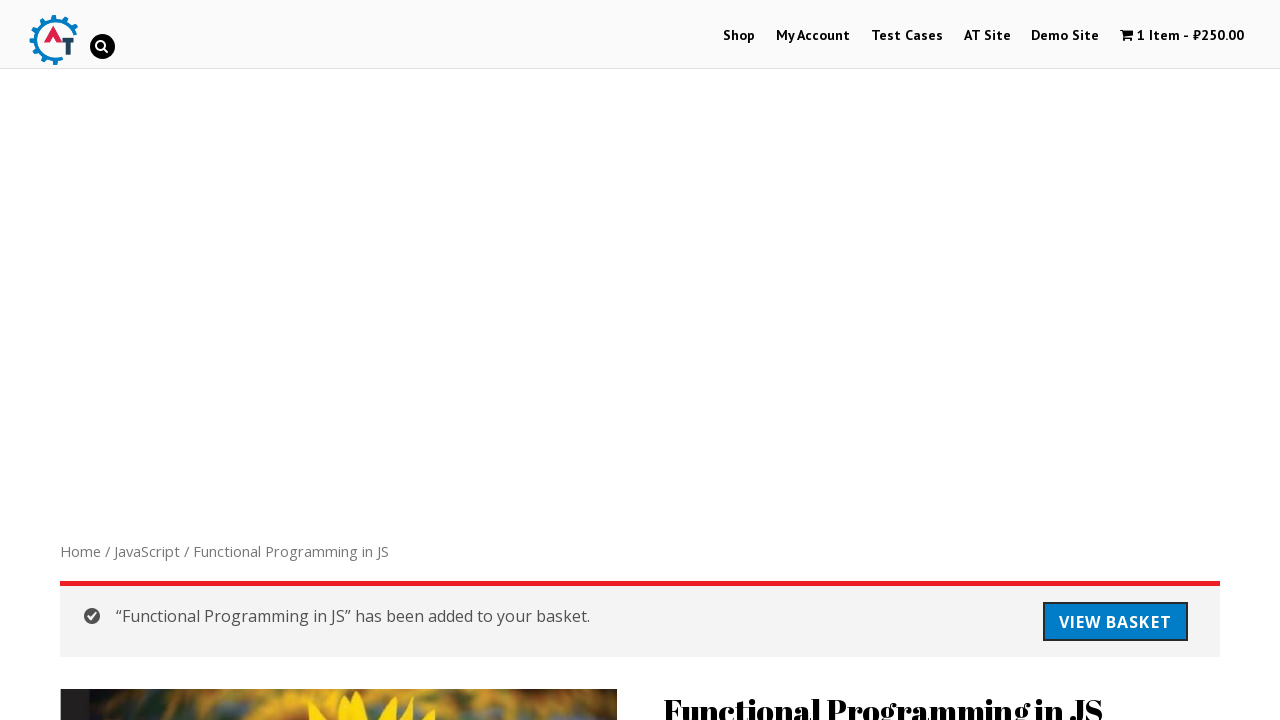

Verified that book price is displayed
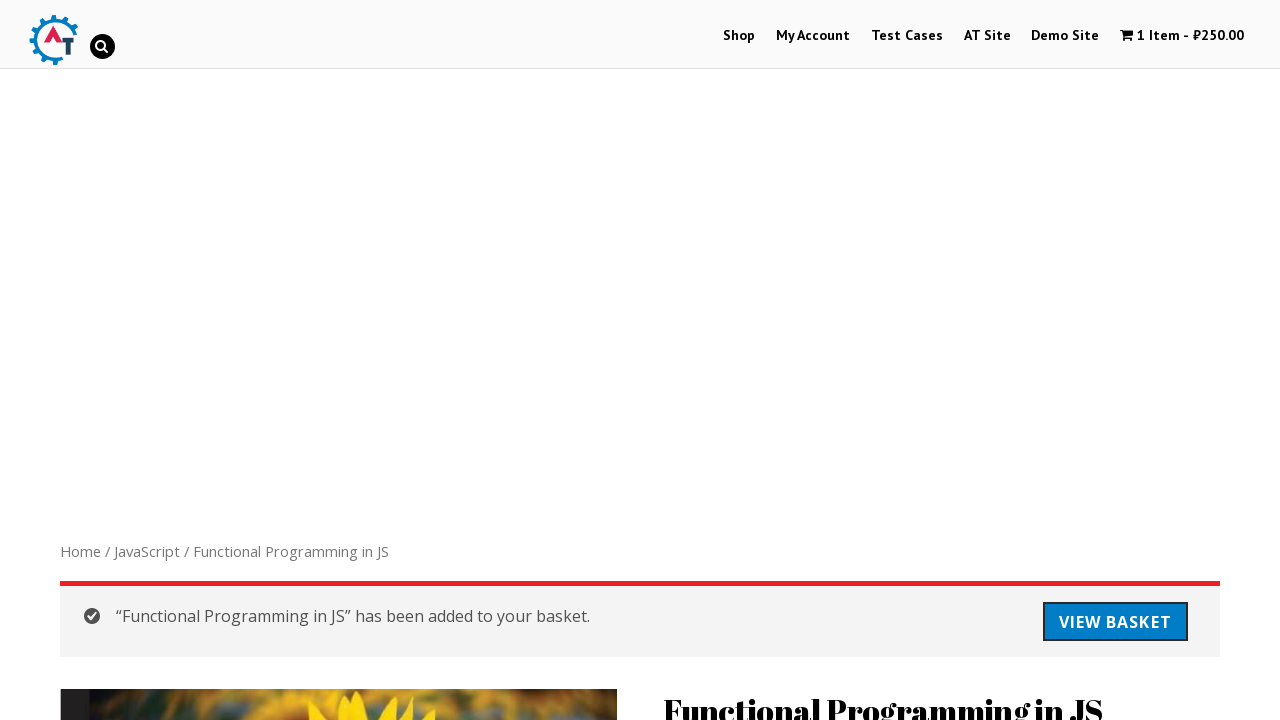

Clicked on cart/checkout link at (1212, 36) on xpath=//*[@id='wpmenucartli']/a/span[2]
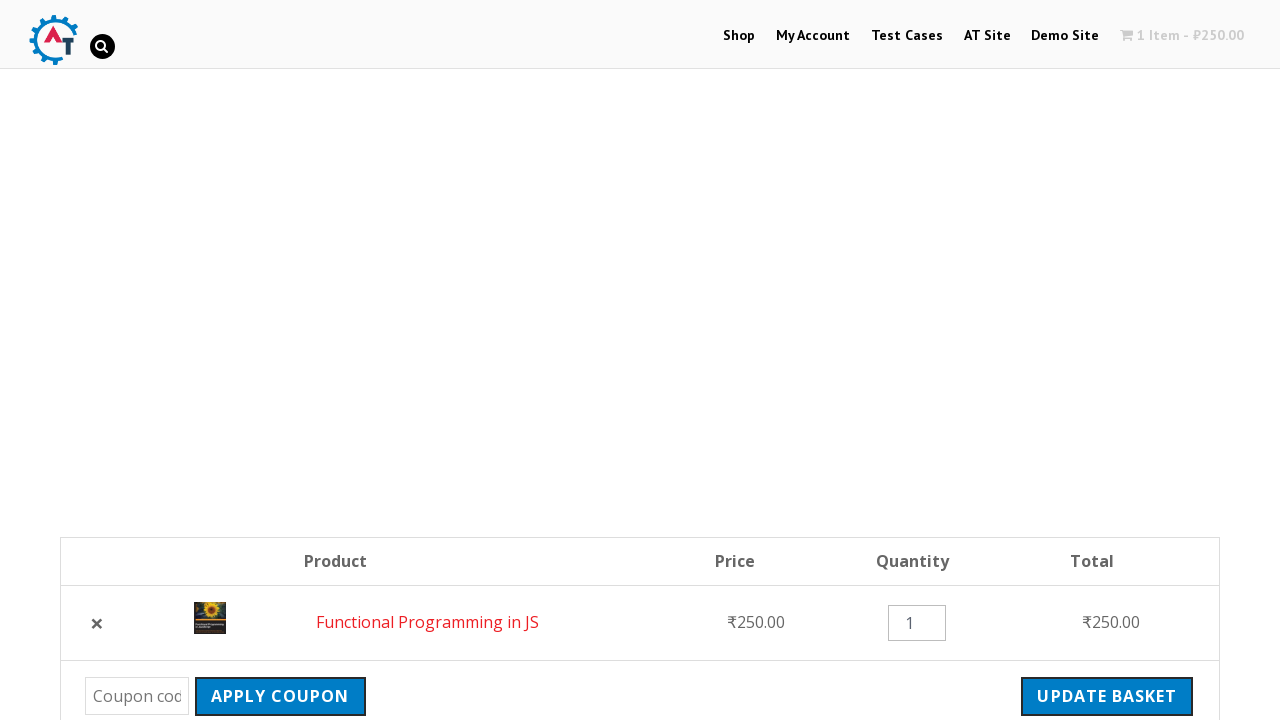

Cleared the quantity field in cart on xpath=//*[@id='page-34']/div/div[1]/form/table/tbody/tr[1]/td[5]/div/input
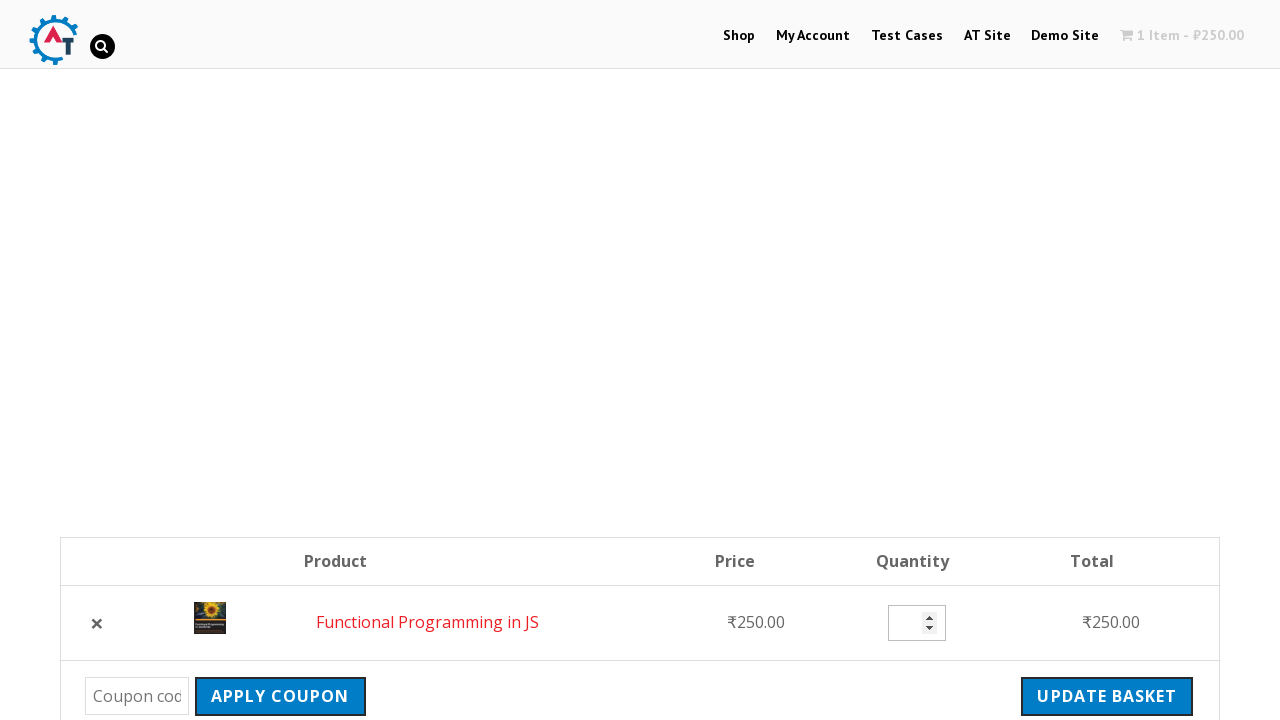

Entered new quantity of 3 in the quantity field on xpath=//*[@id='page-34']/div/div[1]/form/table/tbody/tr[1]/td[5]/div/input
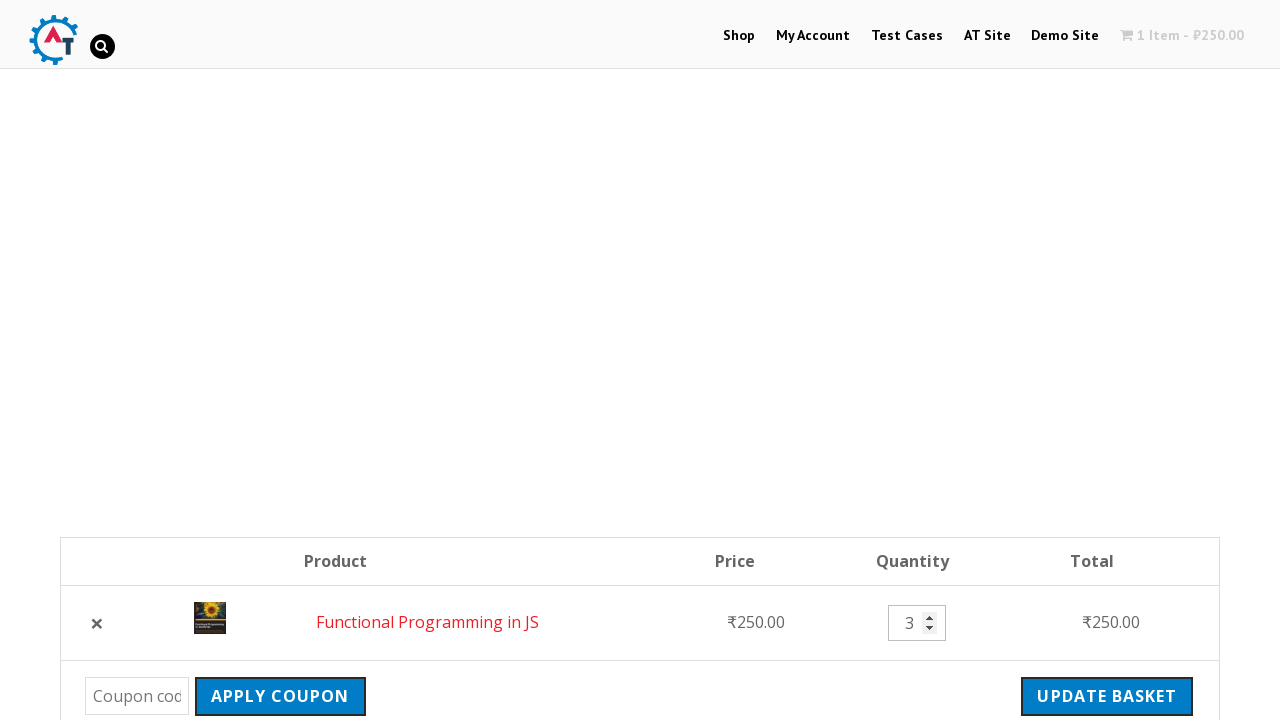

Clicked Update Basket button at (1107, 696) on xpath=//*[@id='page-34']/div/div[1]/form/table/tbody/tr[2]/td/input[1]
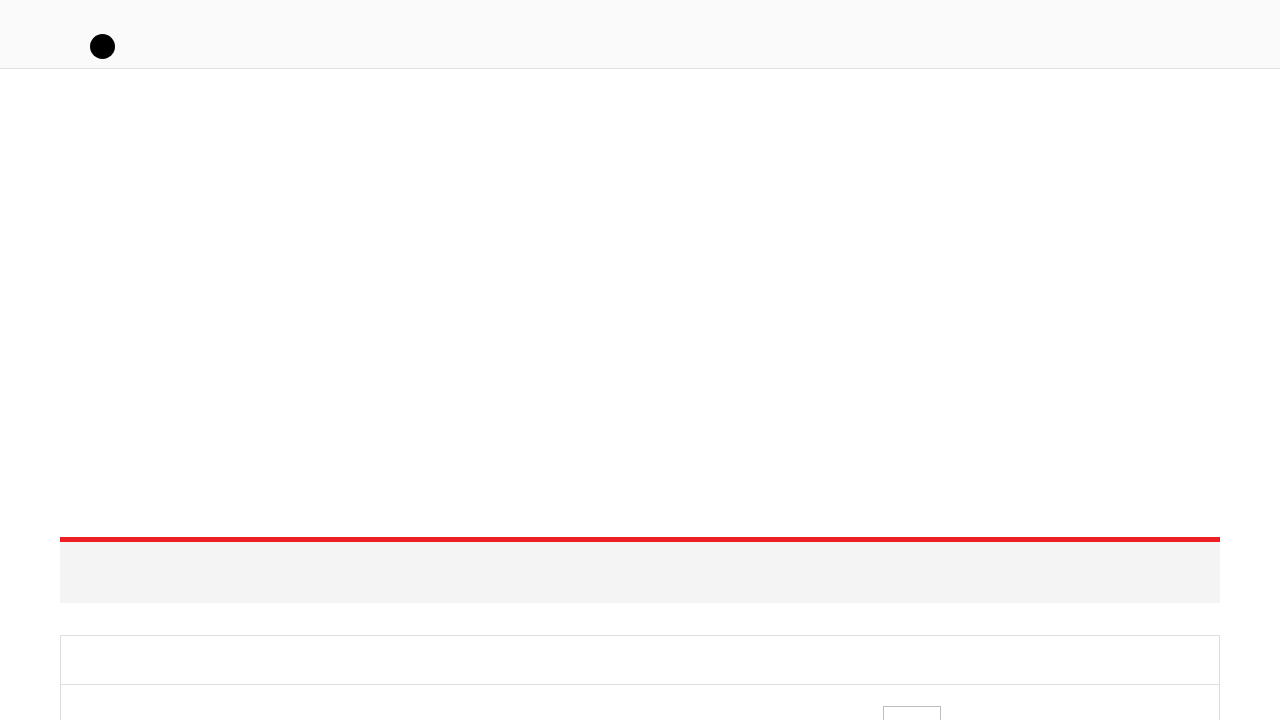

Waited 2 seconds for basket update to process
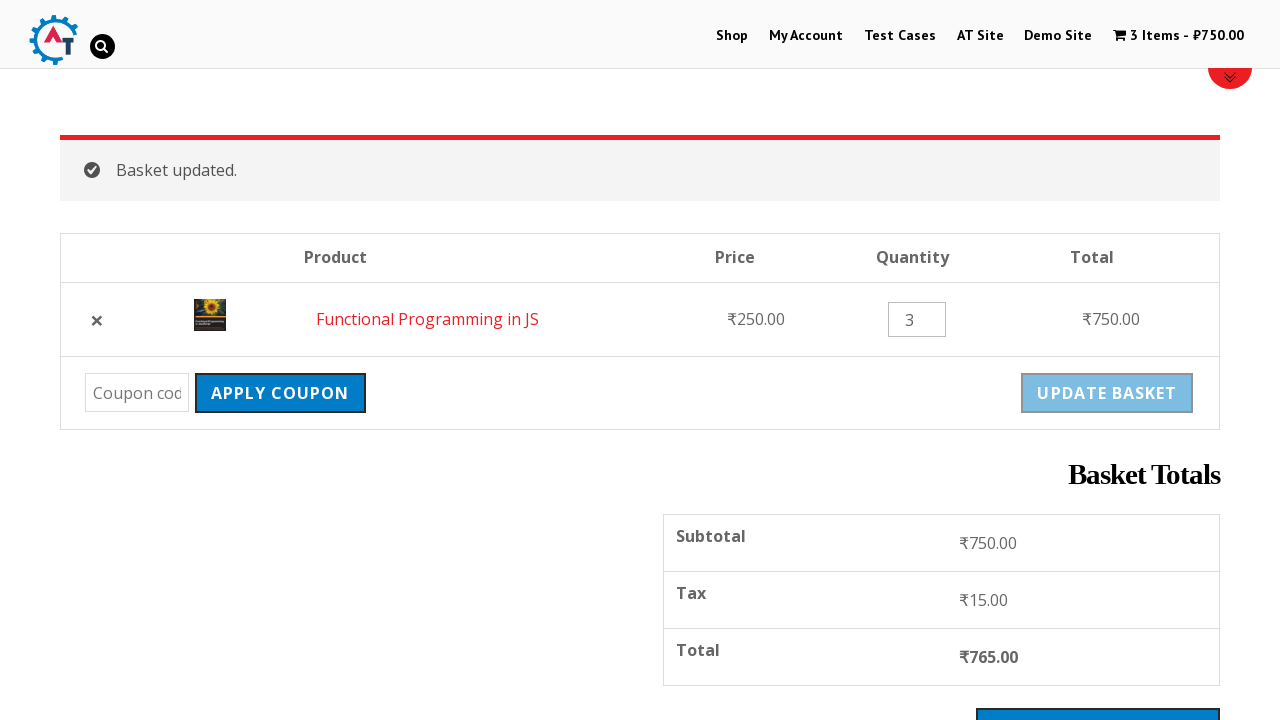

Verified that product subtotal is visible after update
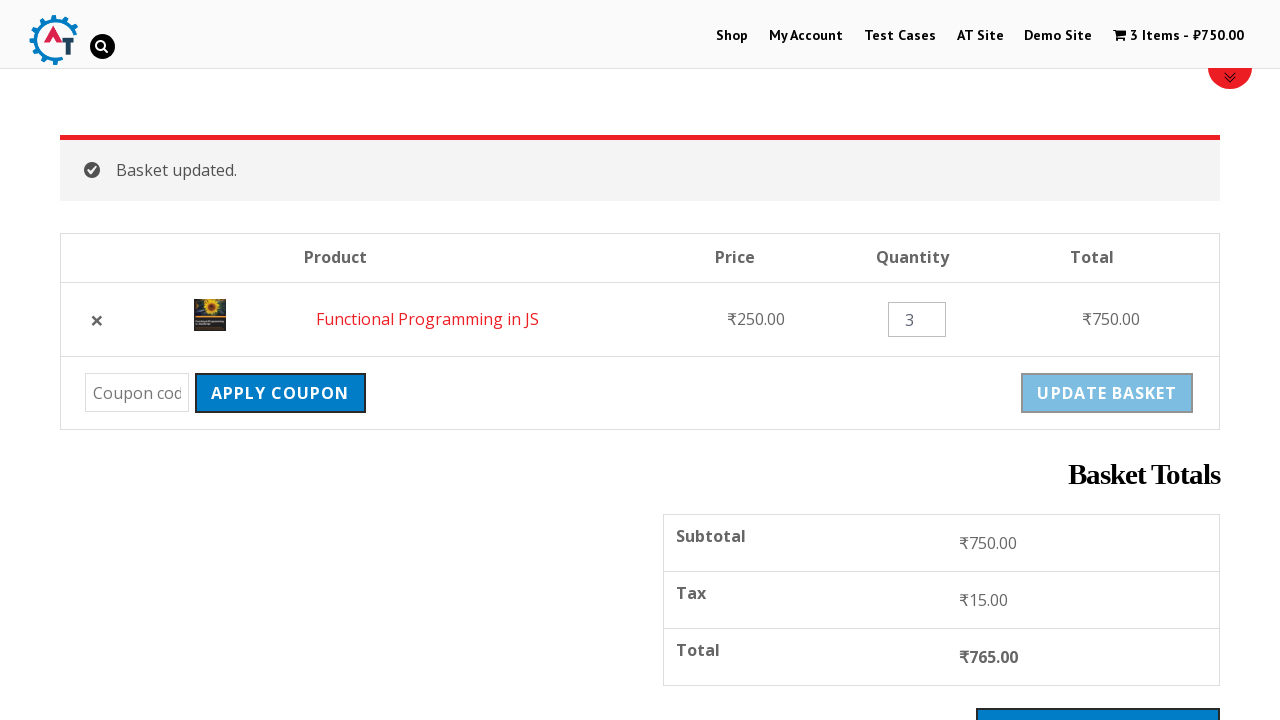

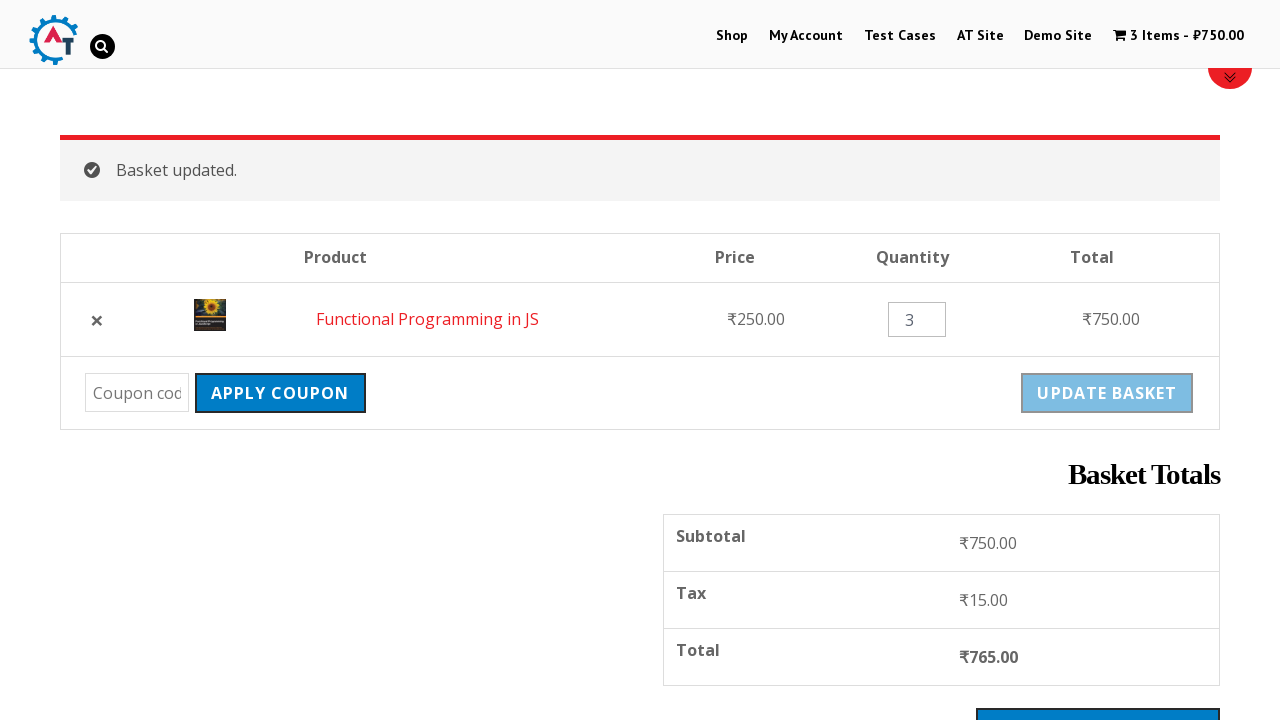